Tests that hovering over a coffee item triggers a visual animation with orange border color

Starting URL: https://coffee-cart.app/

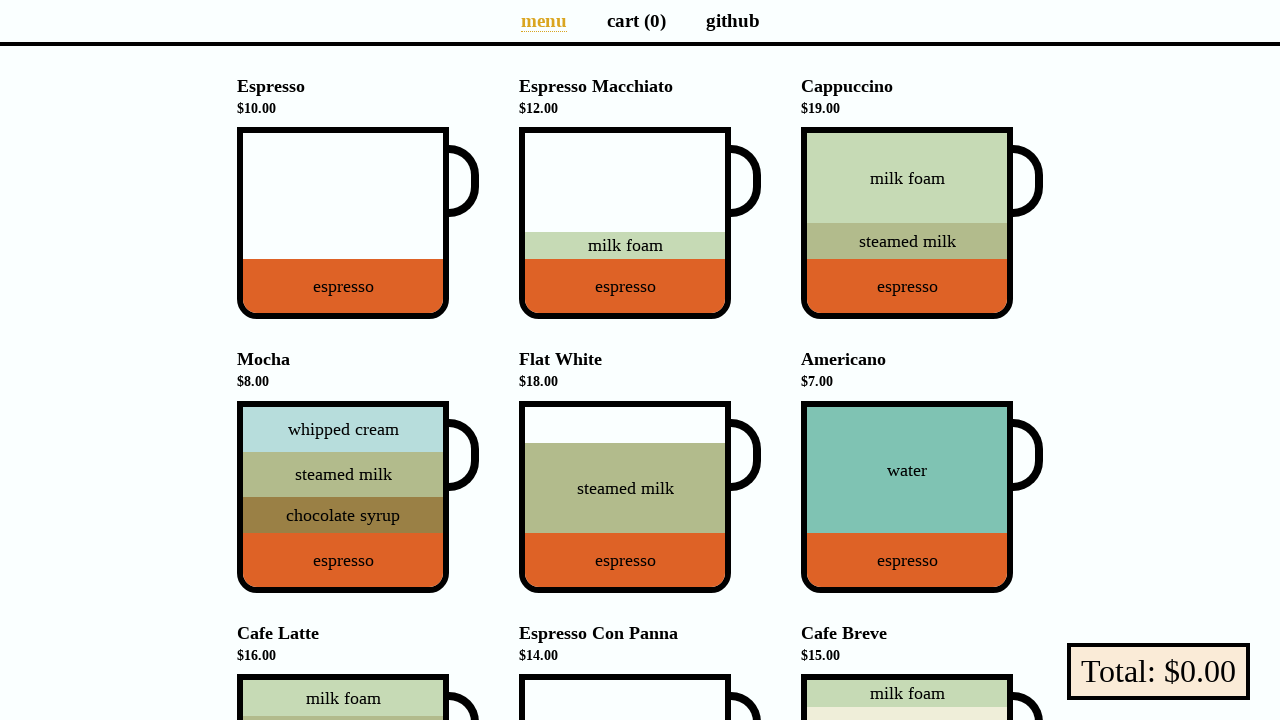

Hovered over Cappuccino coffee item to trigger animation at (907, 223) on [data-test="Cappuccino"]
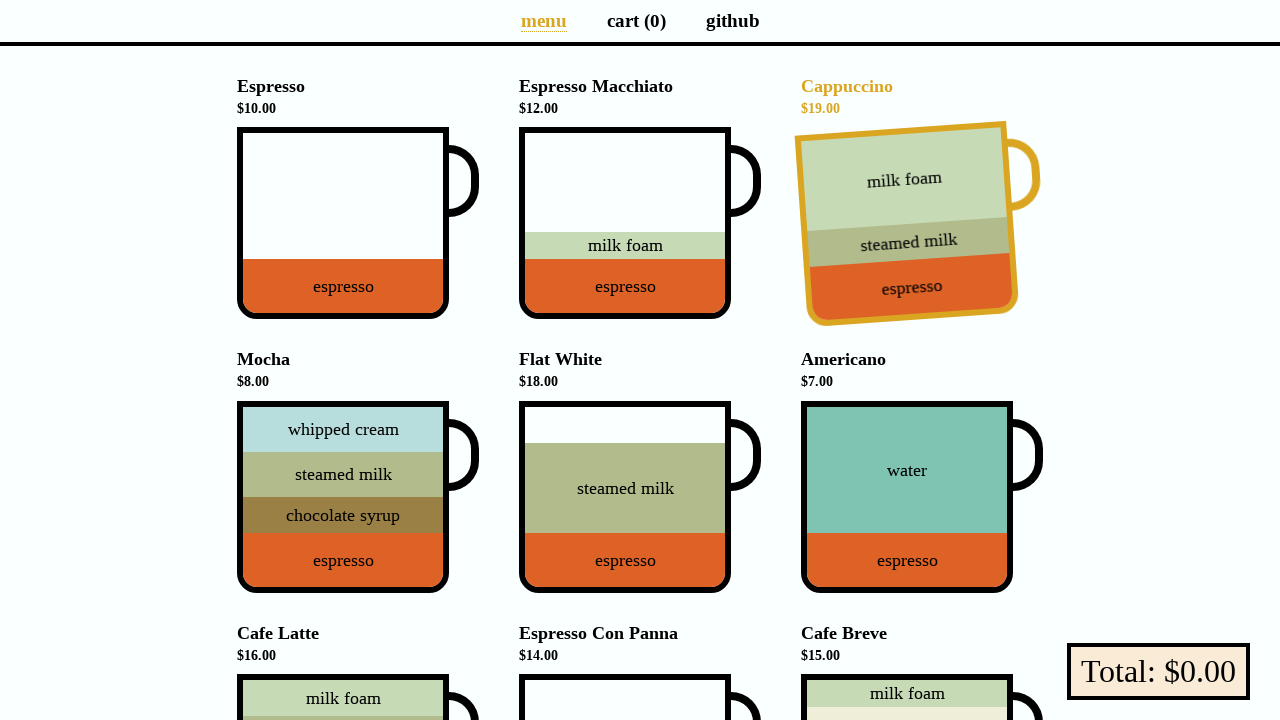

Waited 300ms for hover animation to complete
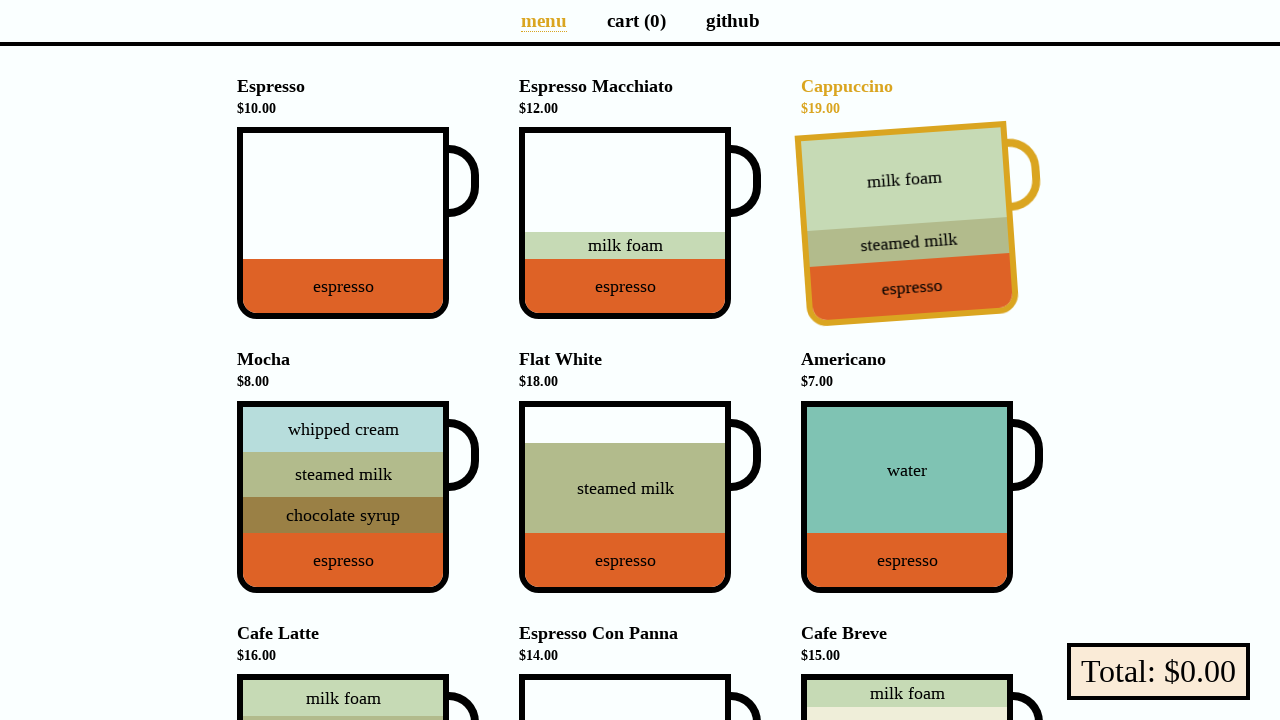

Retrieved computed border color: rgb(218, 165, 32)
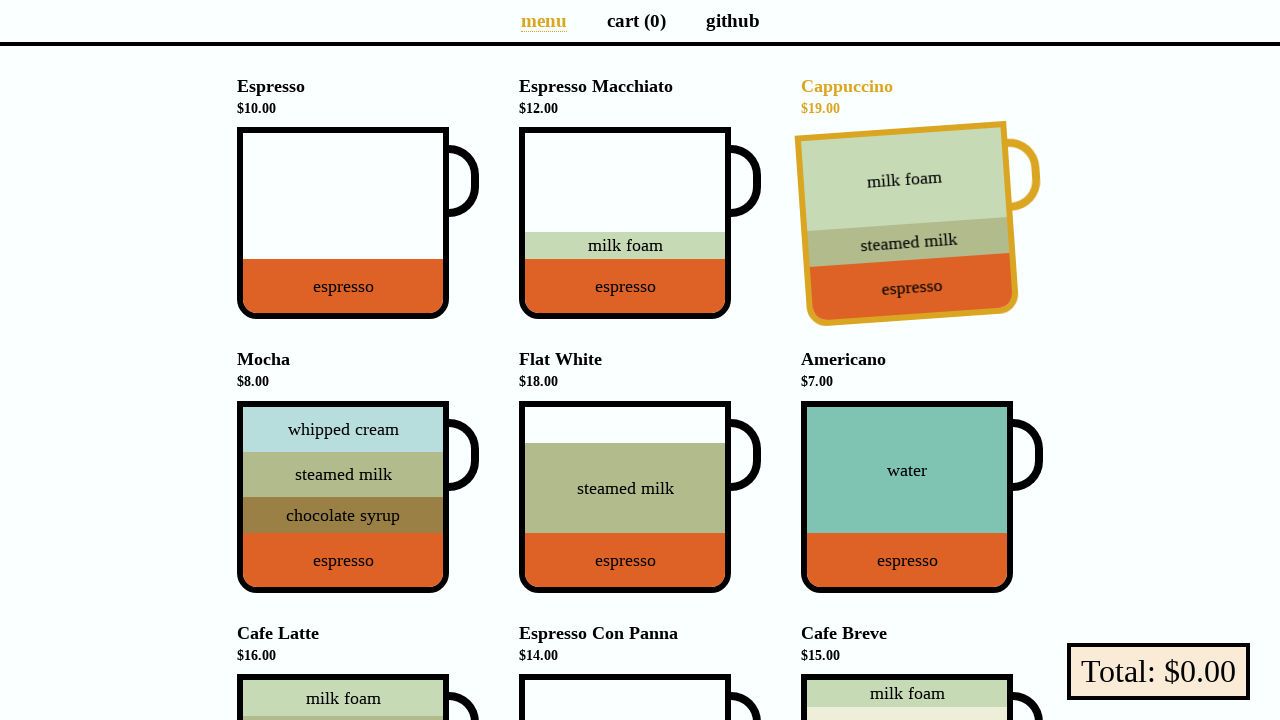

Verified border color is orange (rgb(218, 165, 32)) - animation successful
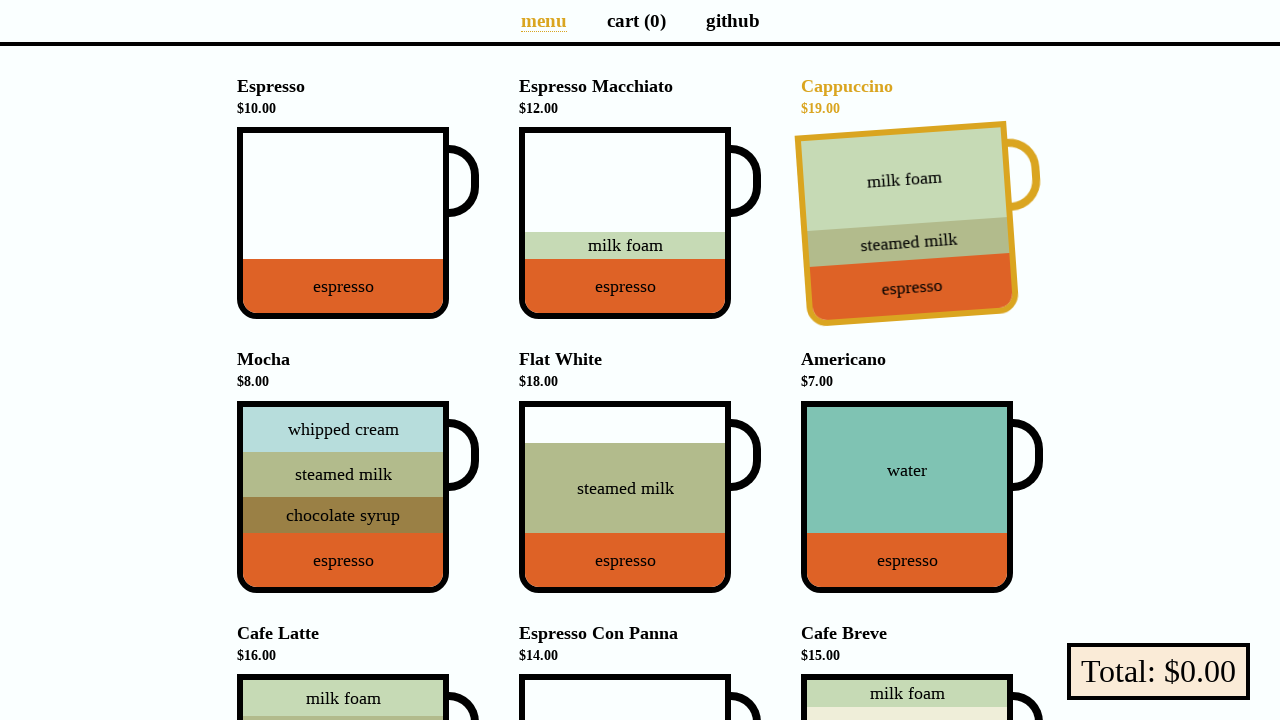

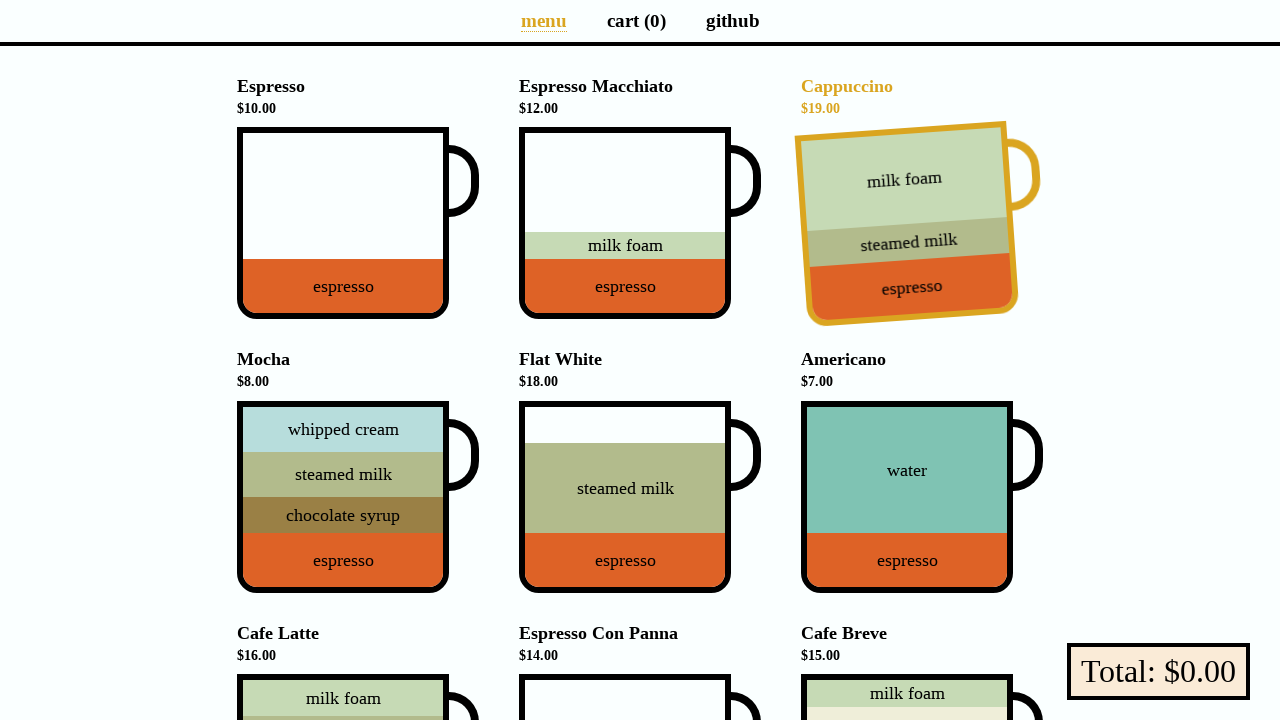